Tests various alert dialog interactions including accept, dismiss, and text input

Starting URL: https://demo.automationtesting.in/Alerts.html

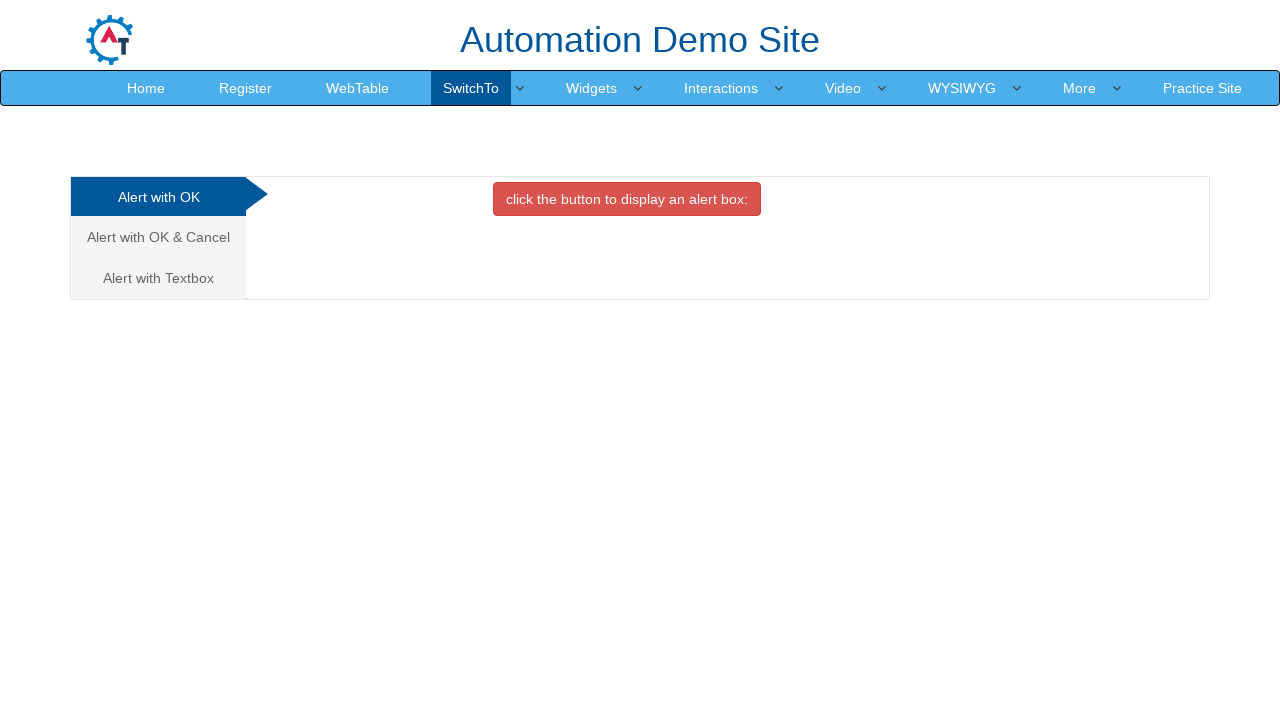

Clicked button to trigger simple alert dialog at (627, 199) on xpath=//button[@onclick='alertbox()']
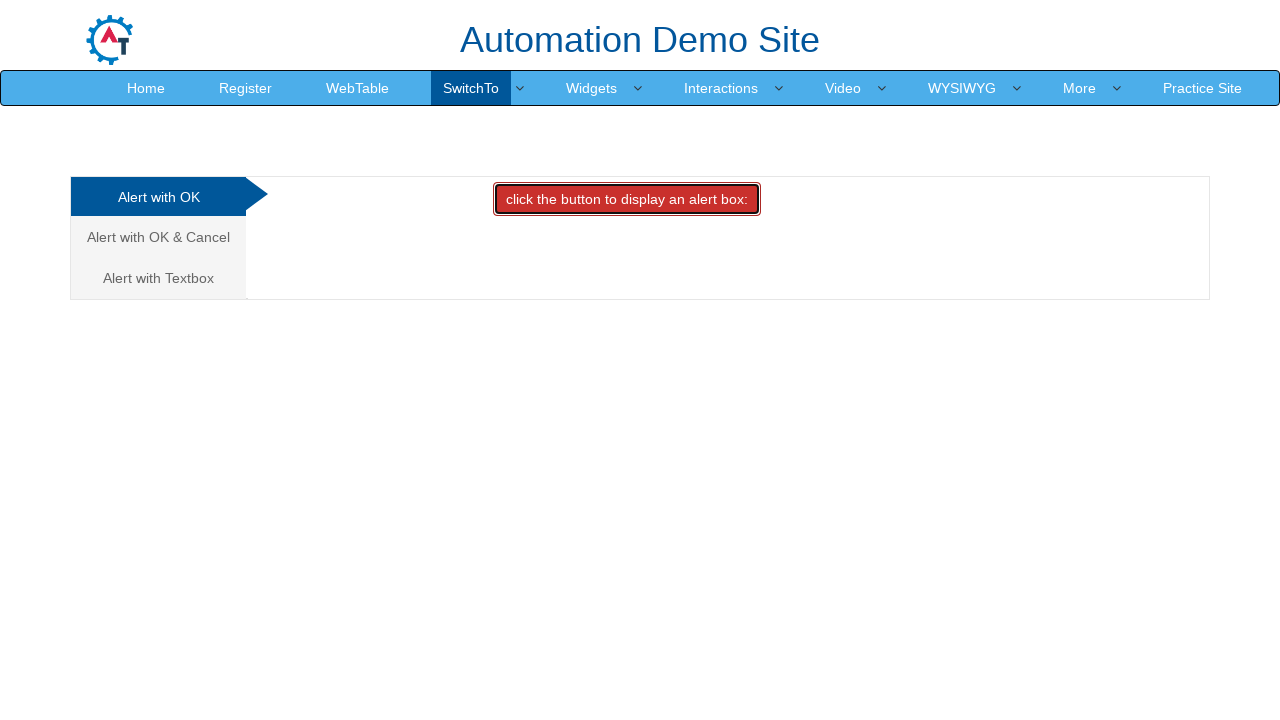

Set up dialog handler to accept alert
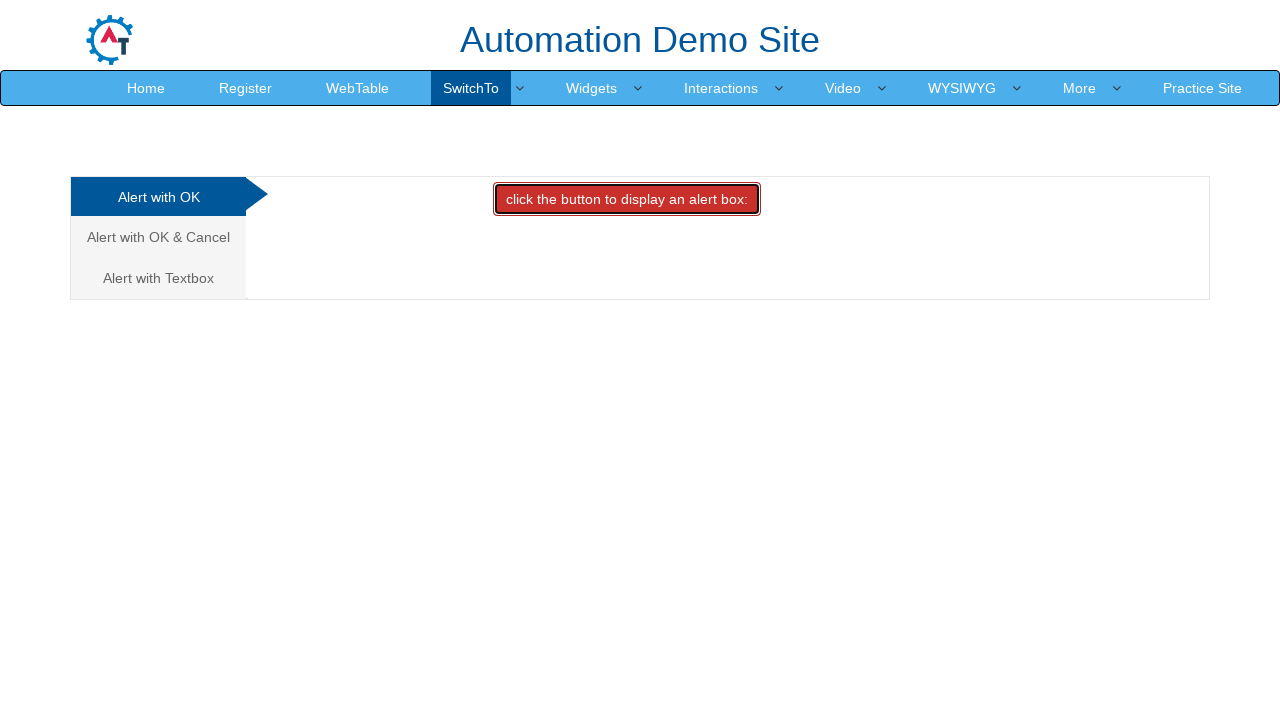

Clicked navigation link to 'Alert with OK & Cancel' section at (158, 237) on xpath=//a[text()='Alert with OK & Cancel ']
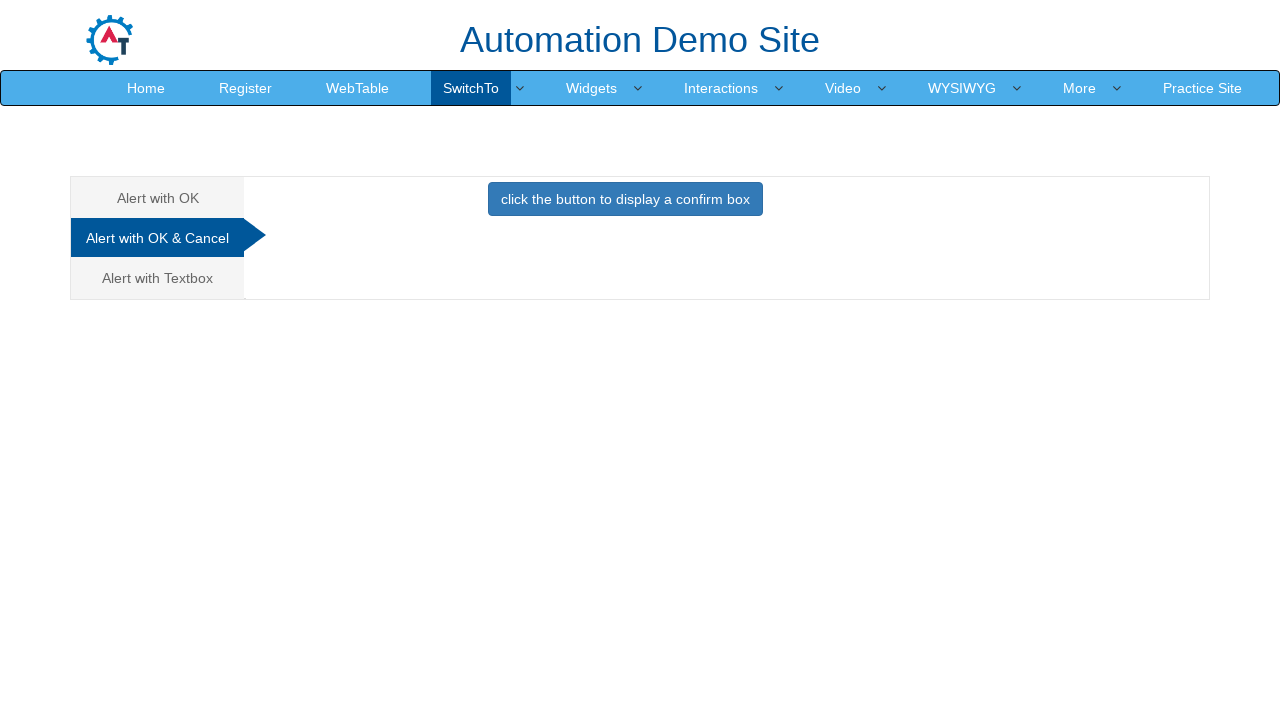

Clicked button to trigger confirm dialog at (625, 199) on xpath=//button[@onclick='confirmbox()']
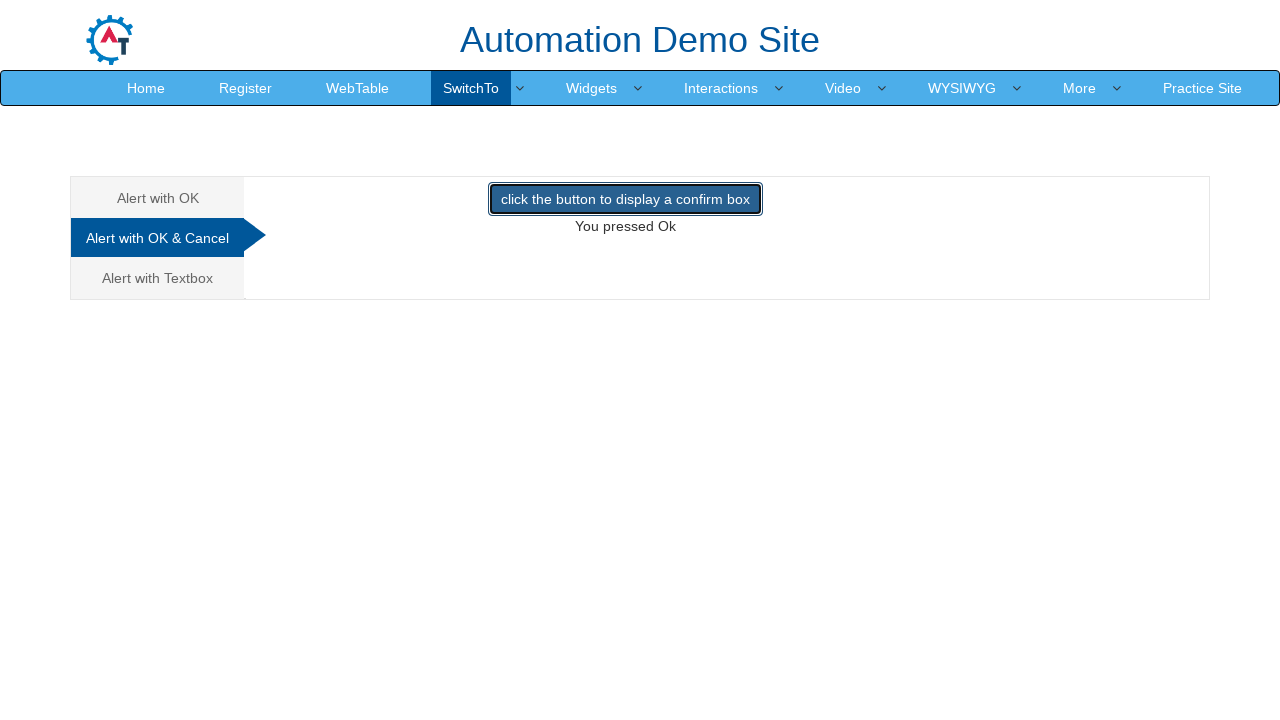

Set up dialog handler to dismiss confirmation alert
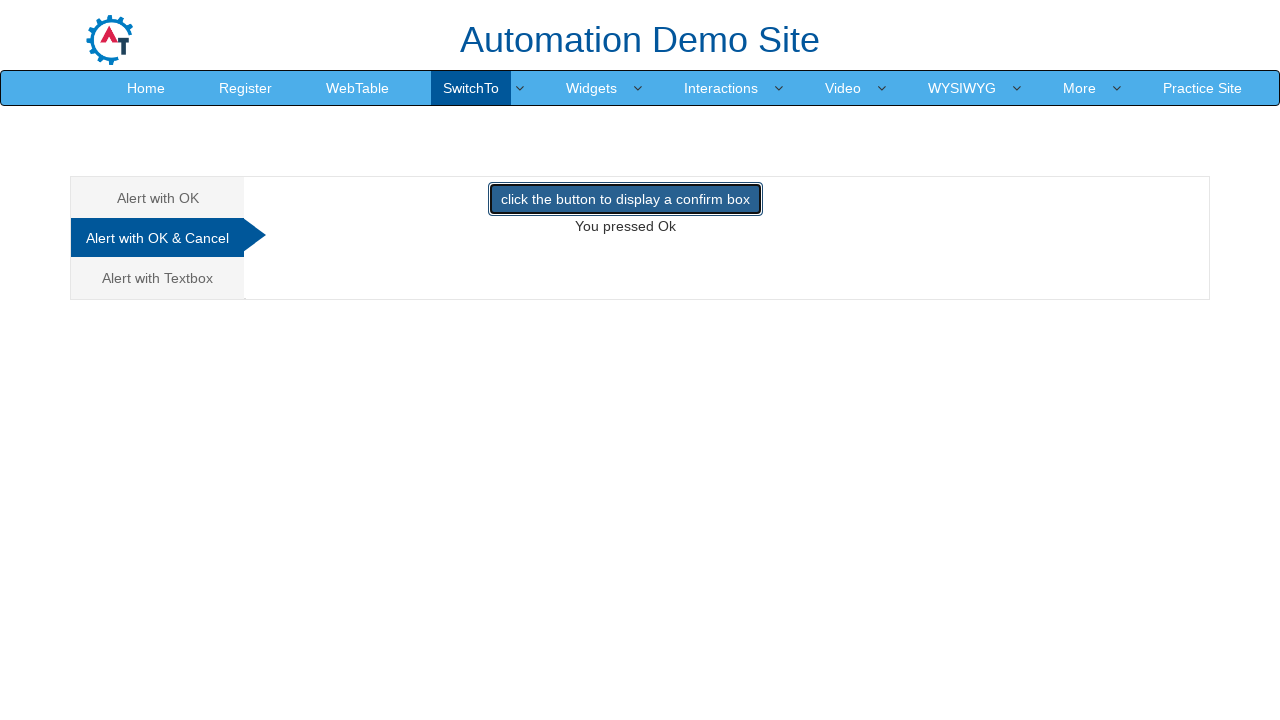

Clicked navigation link to 'Alert with Textbox' section at (158, 278) on xpath=//a[text()='Alert with Textbox ']
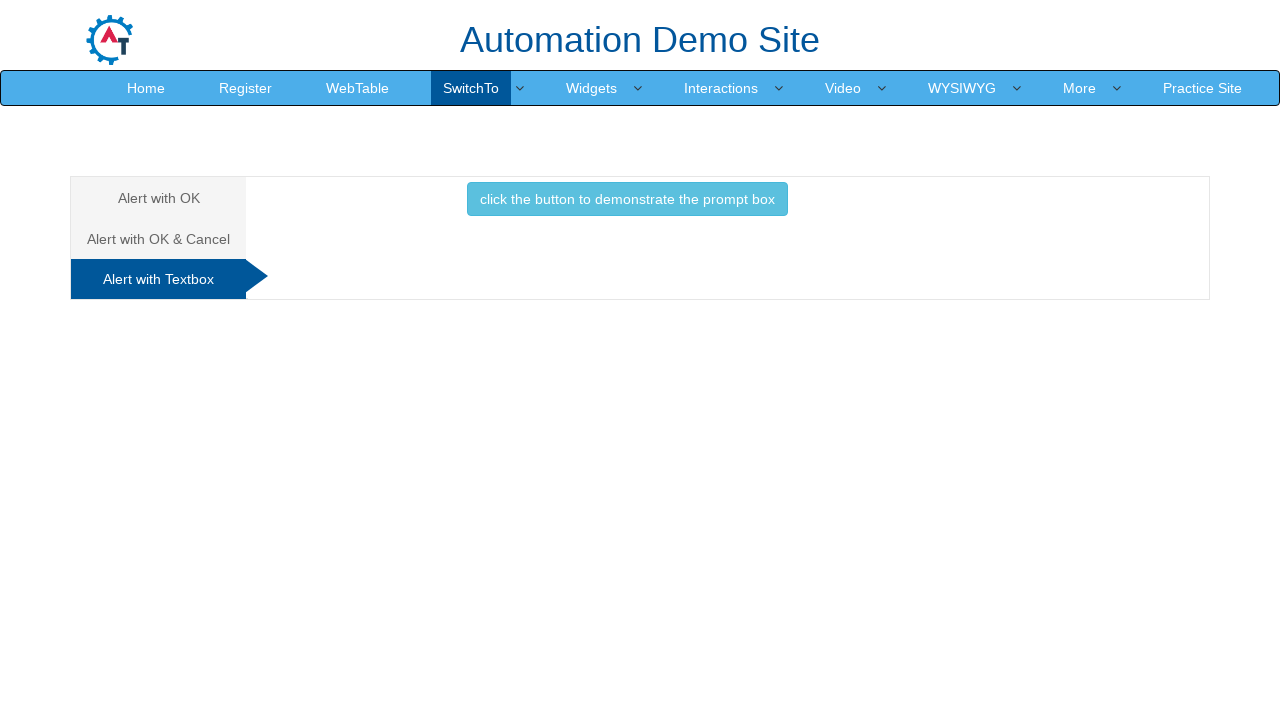

Set up dialog handler to accept prompt with text input 'Hi There'
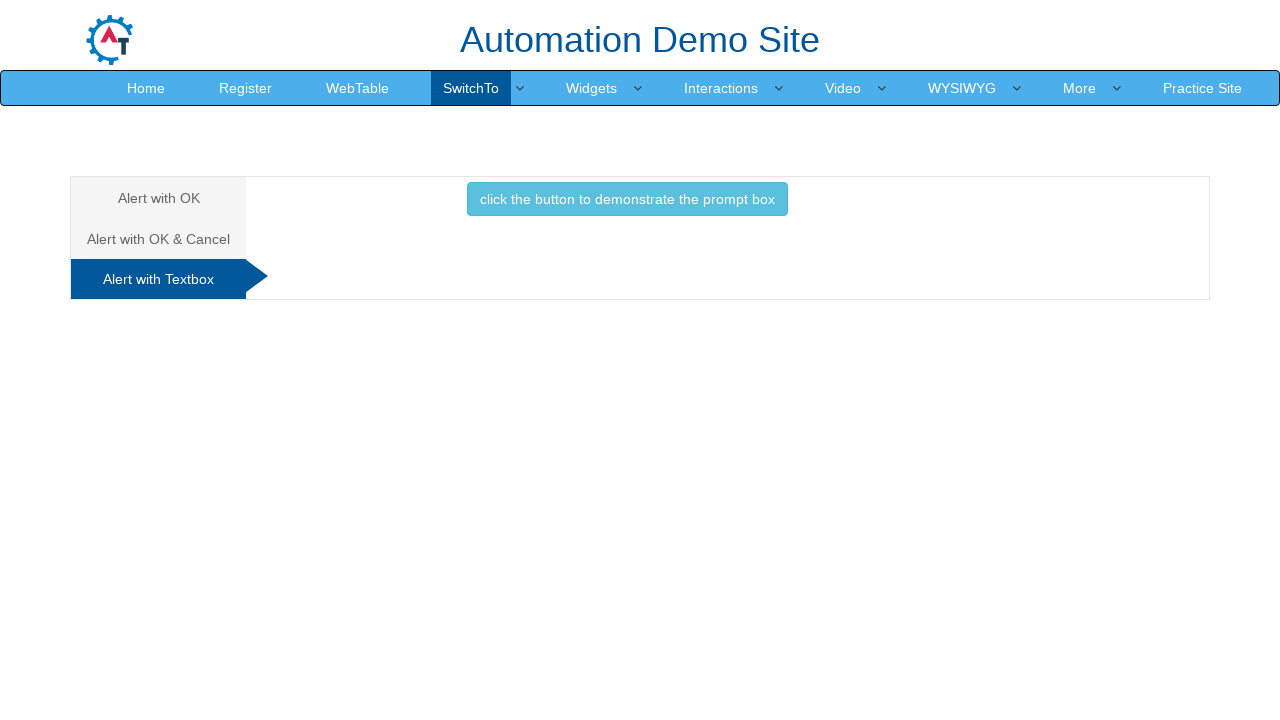

Clicked button to trigger prompt dialog with textbox at (627, 199) on xpath=//button[@onclick='promptbox()']
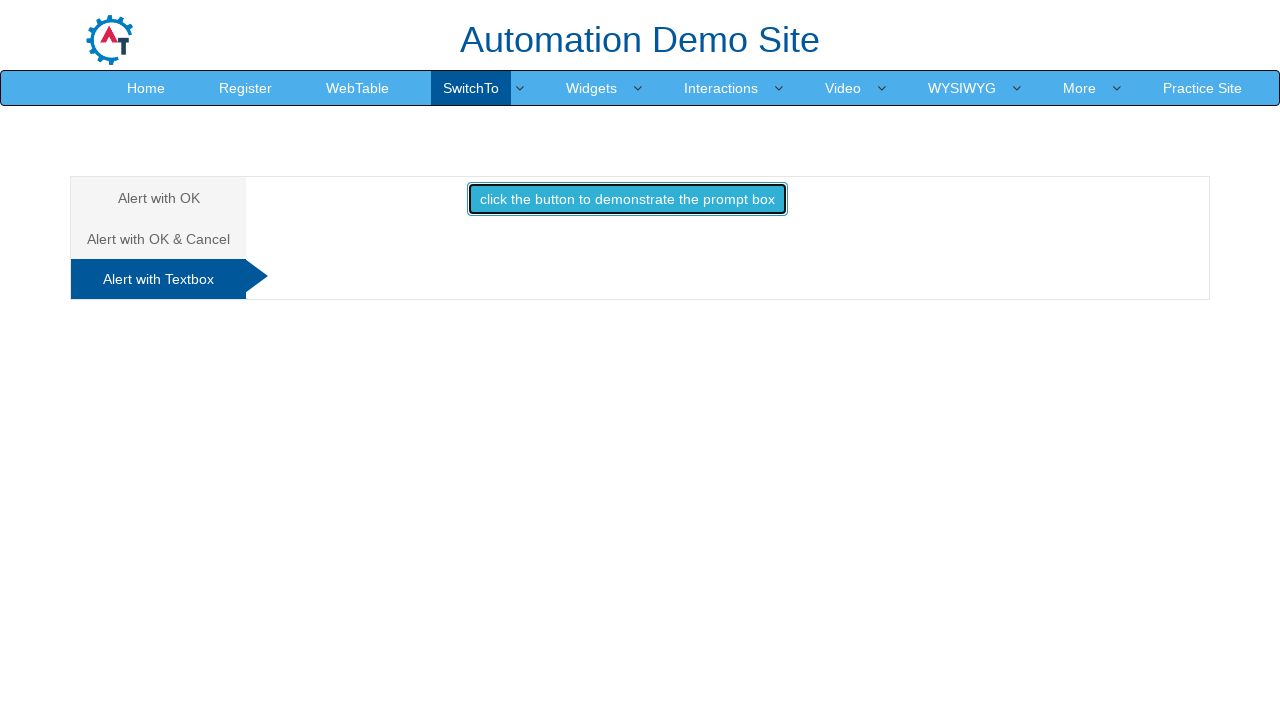

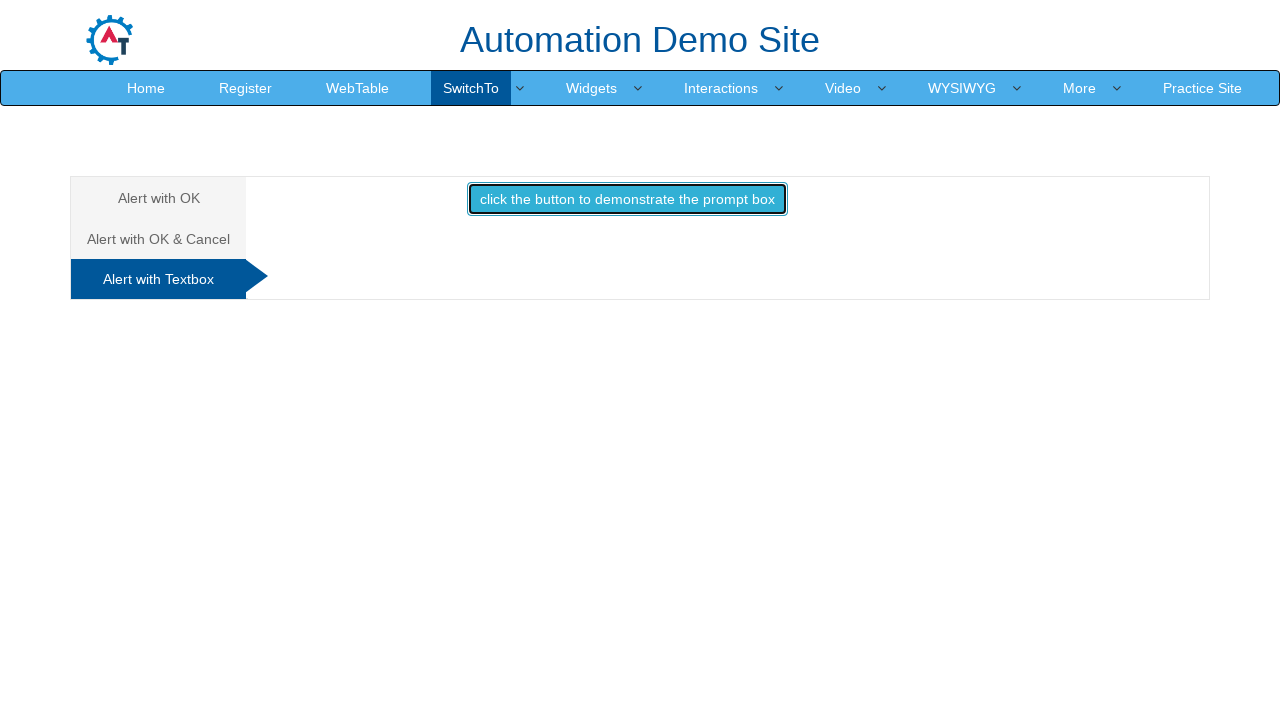